Tests mobile device emulation by setting custom viewport dimensions (375x812) with mobile mode enabled, simulating an iPhone X-like device, then navigating to the Selenium website.

Starting URL: https://selenium.dev/

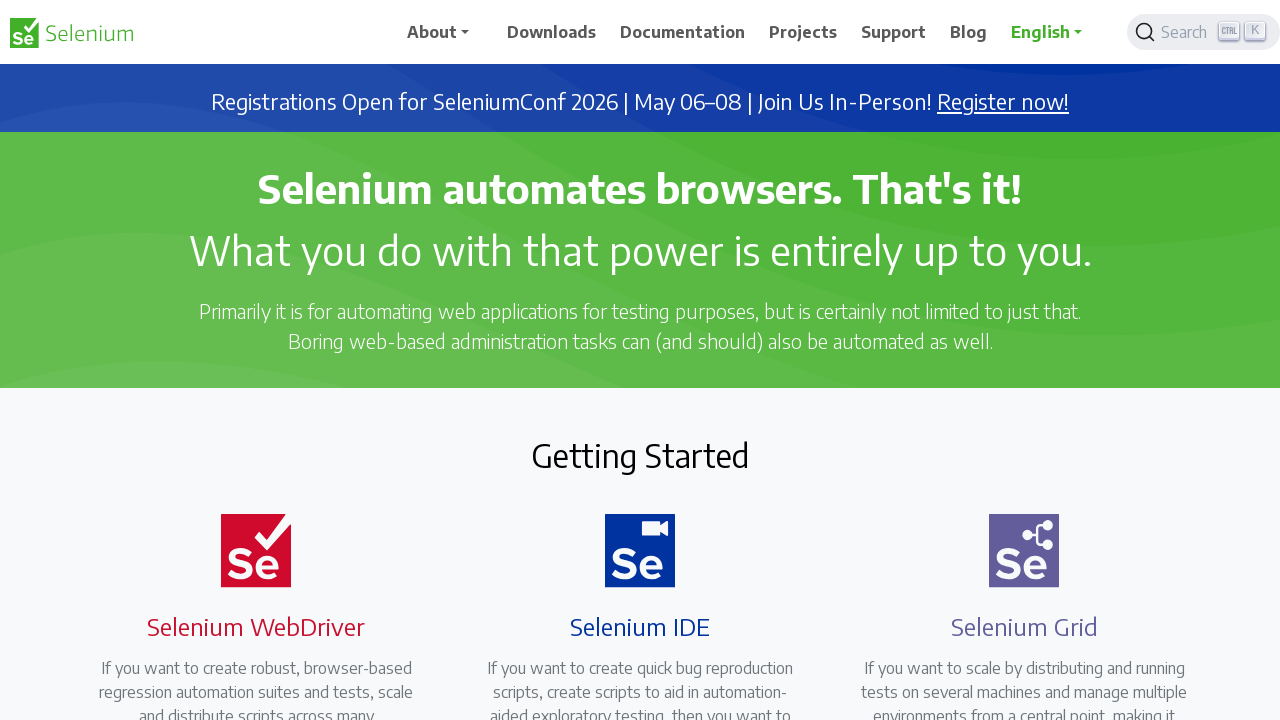

Set mobile viewport to 375x812 (iPhone X-like dimensions)
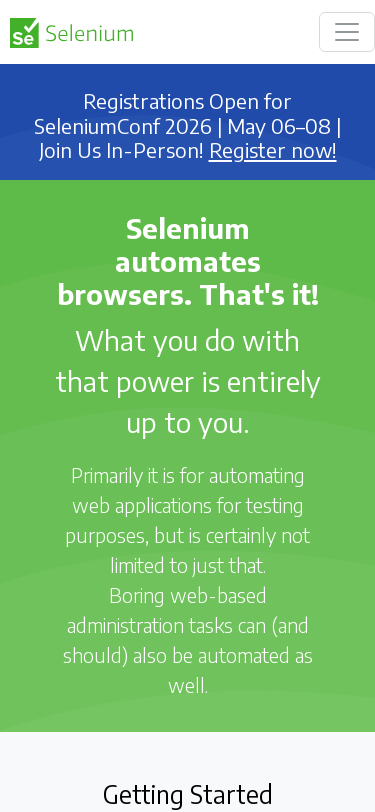

Selenium website loaded with mobile device emulation
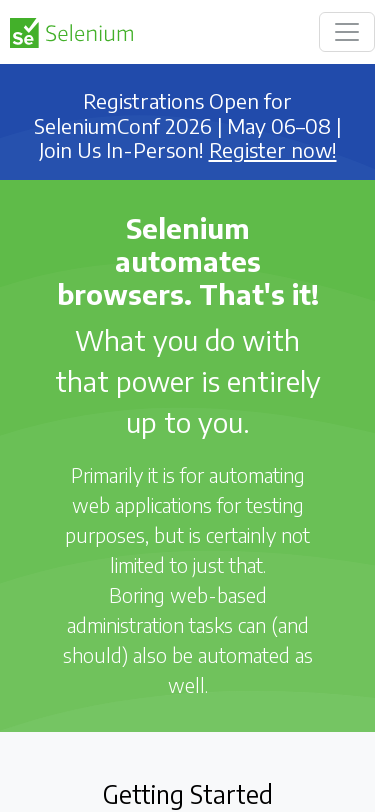

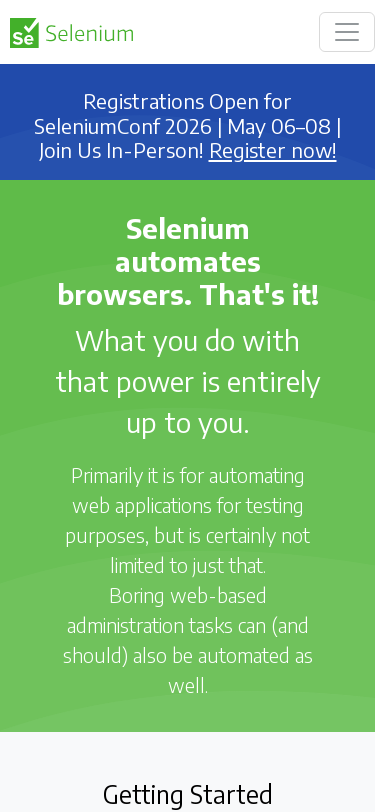